Tests window handling functionality including opening new windows, counting opened tabs, closing multiple windows, and waiting for new tabs to open

Starting URL: https://leafground.com/window.xhtml

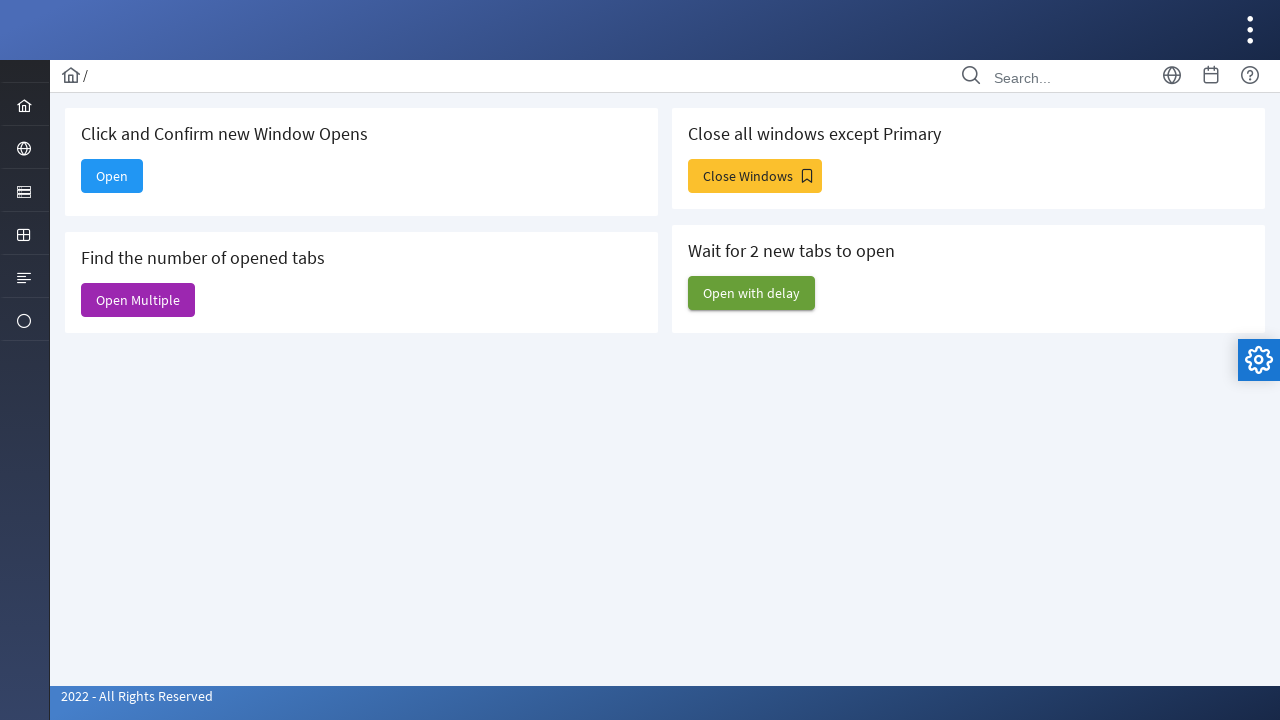

Clicked button to open new window at (112, 176) on button#j_idt88\:new
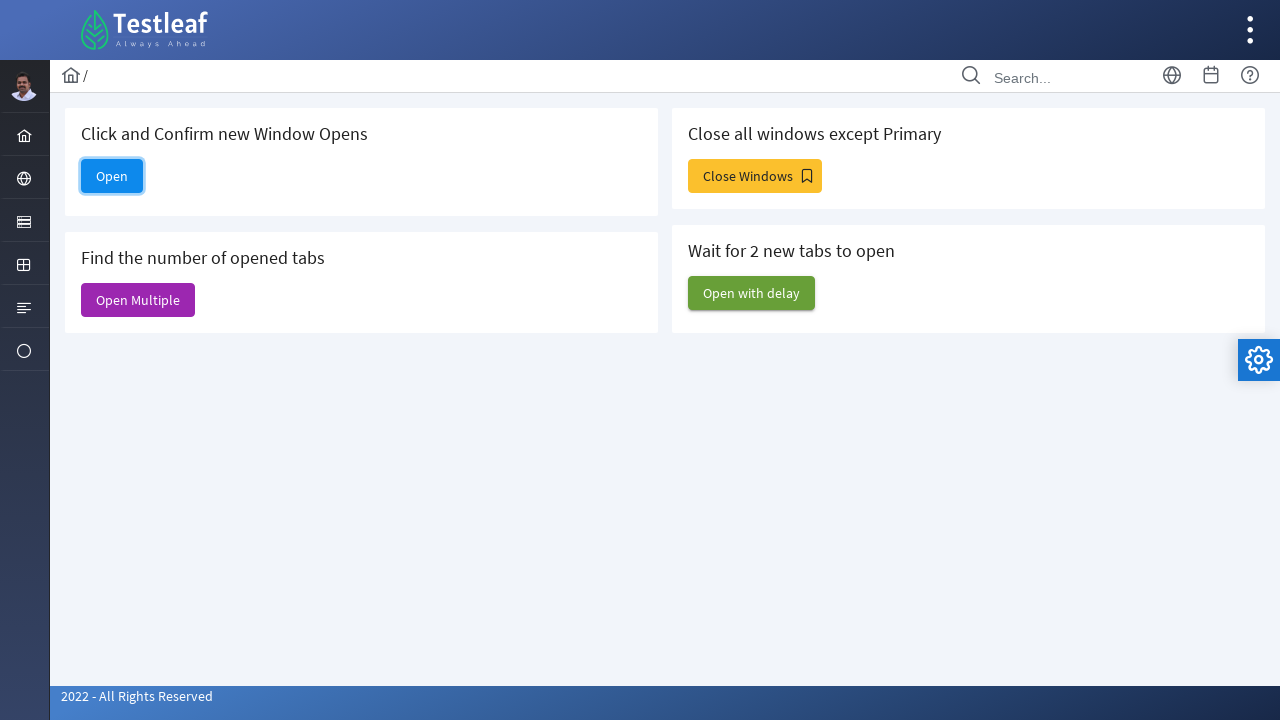

New window opened and captured
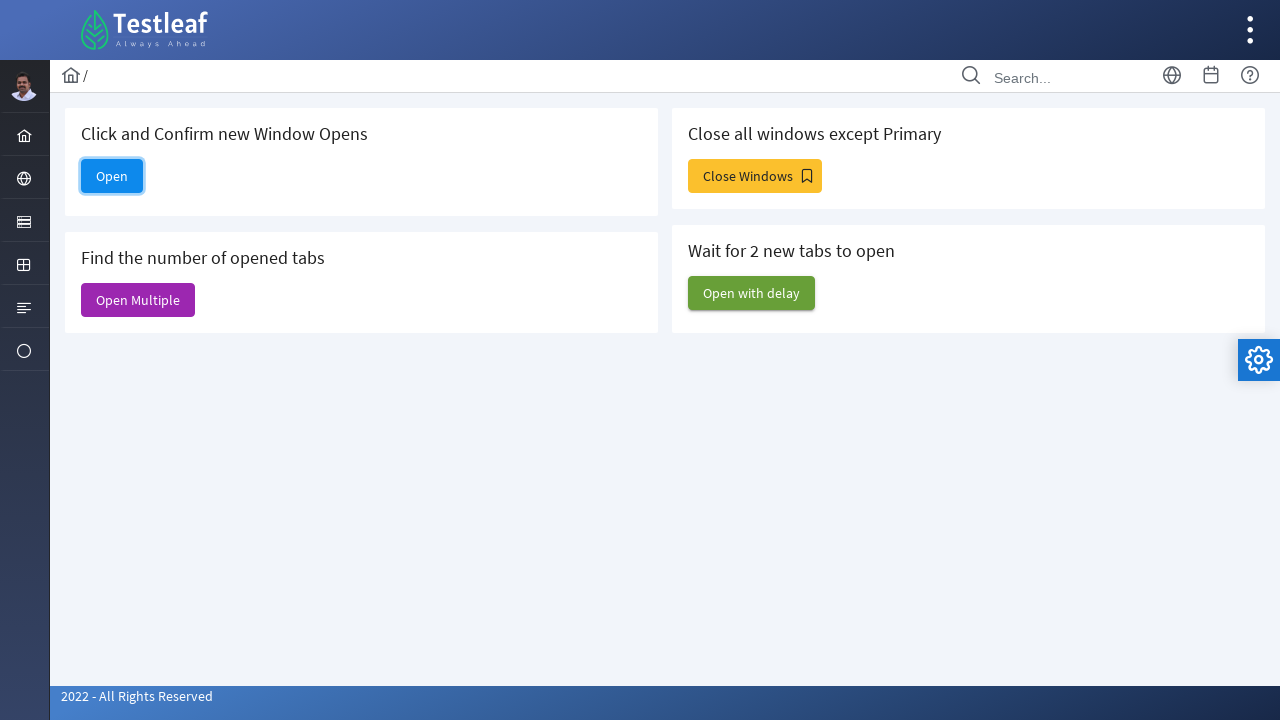

Verified new window title is 'Dashboard'
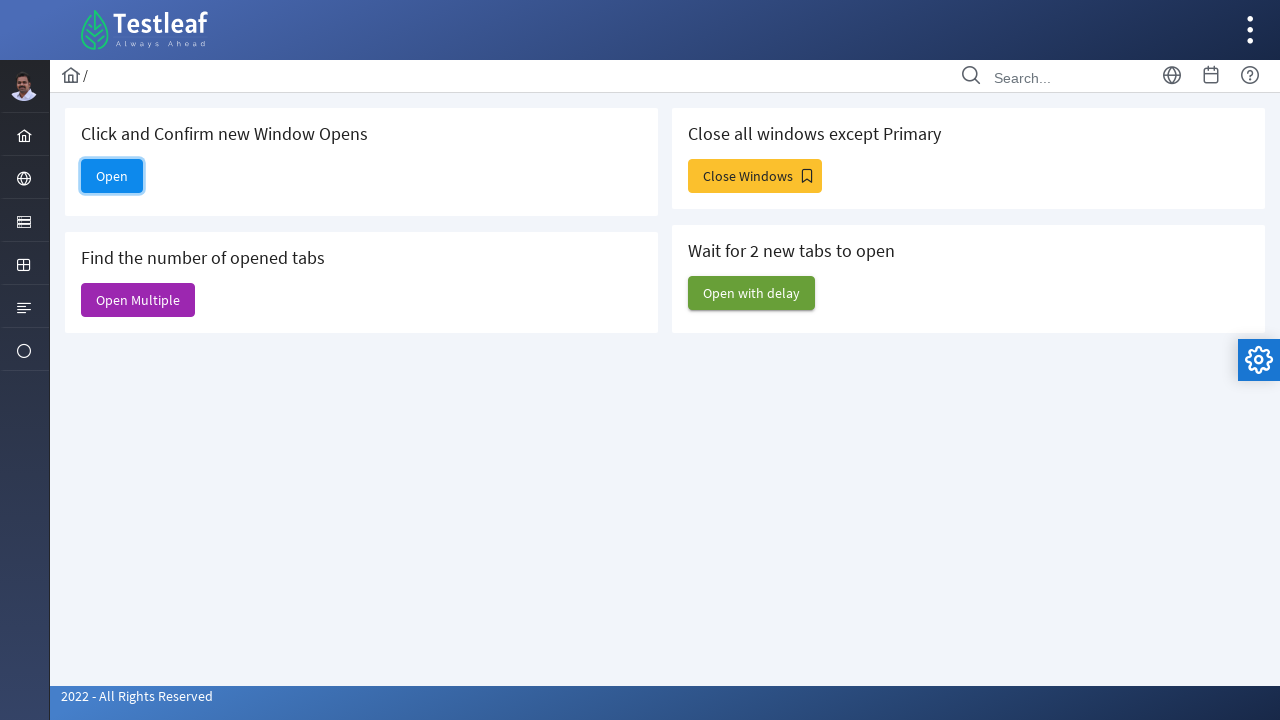

Closed the new window
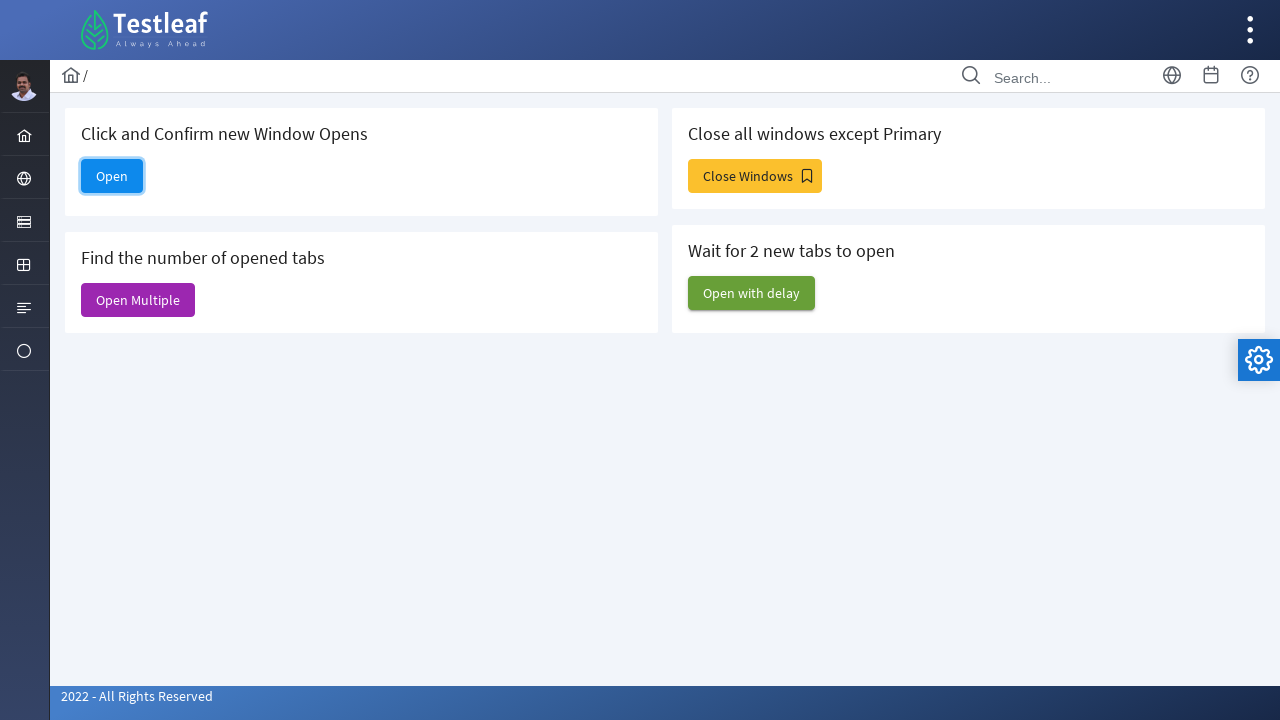

Clicked button to open multiple tabs at (138, 300) on button#j_idt88\:j_idt91
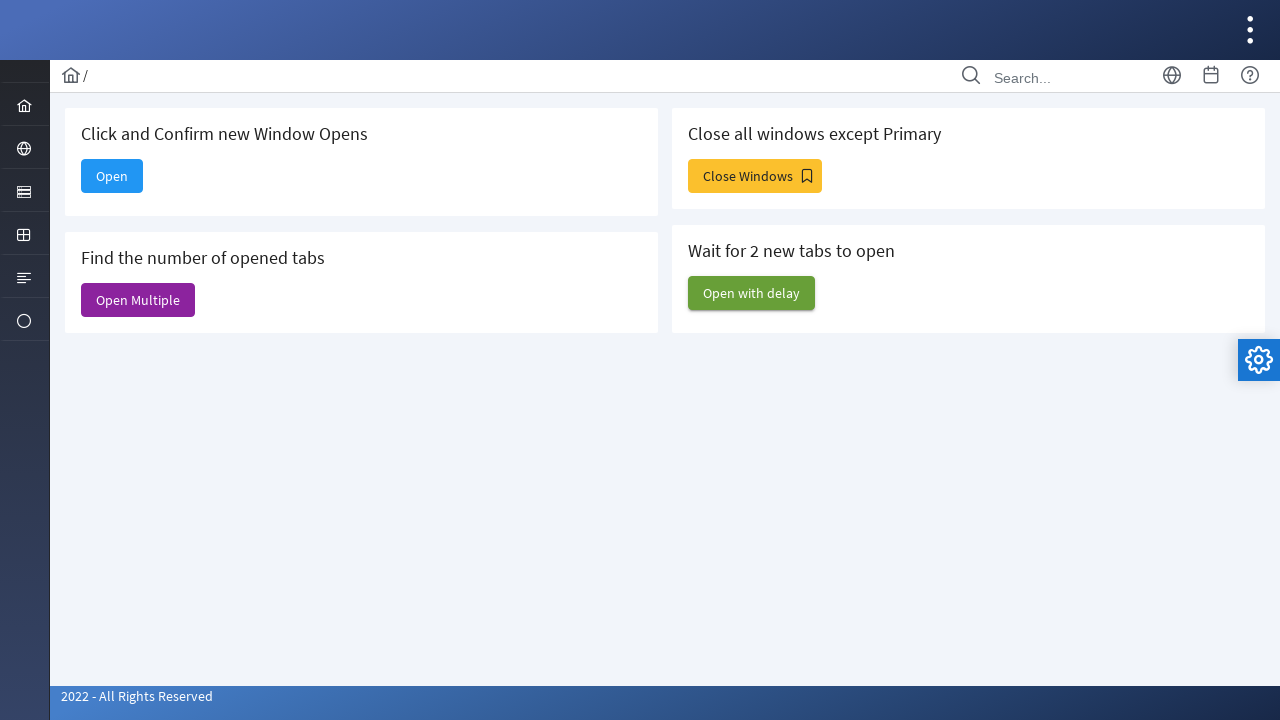

Captured newly opened page from context
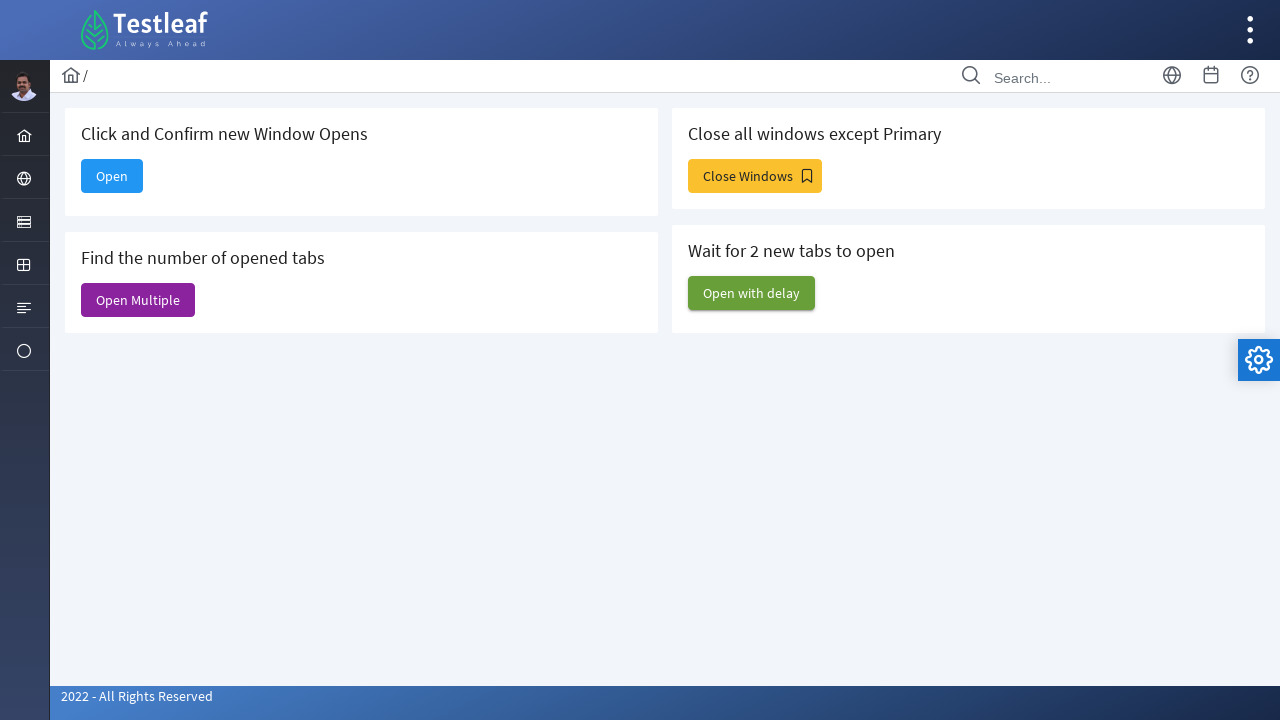

Searched for Window titled page in all open tabs
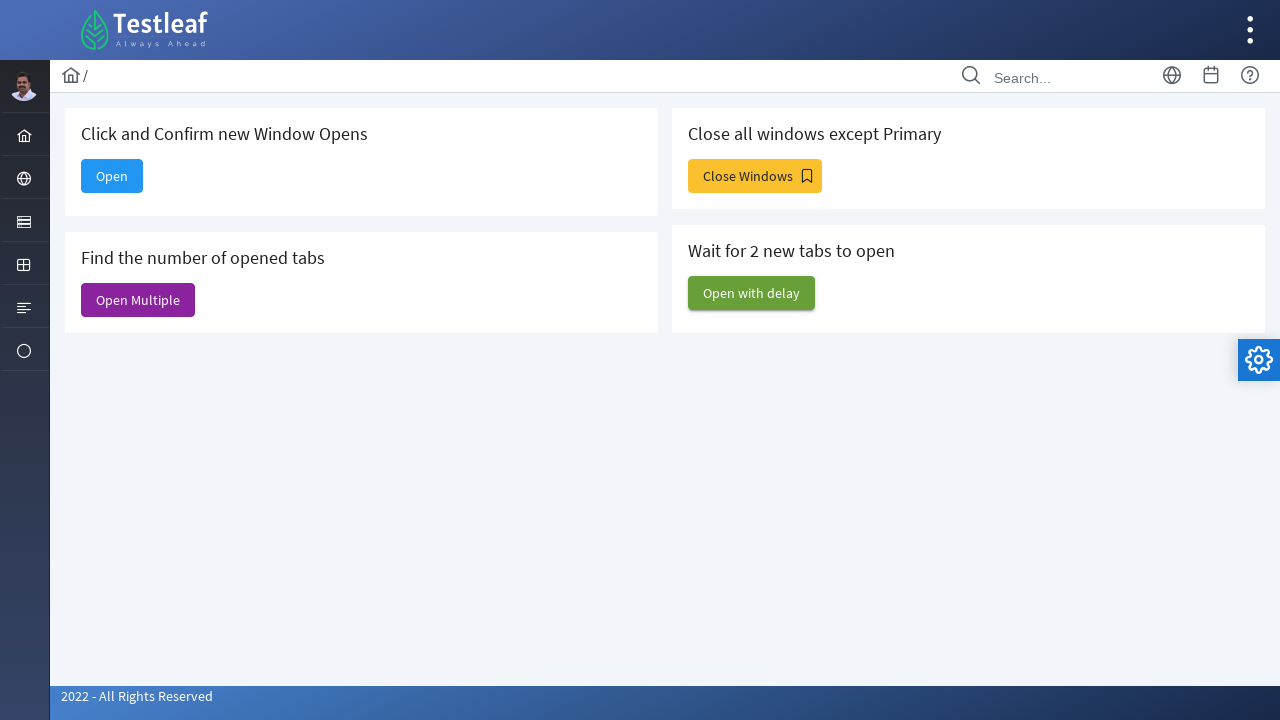

Counted initial page count: 6
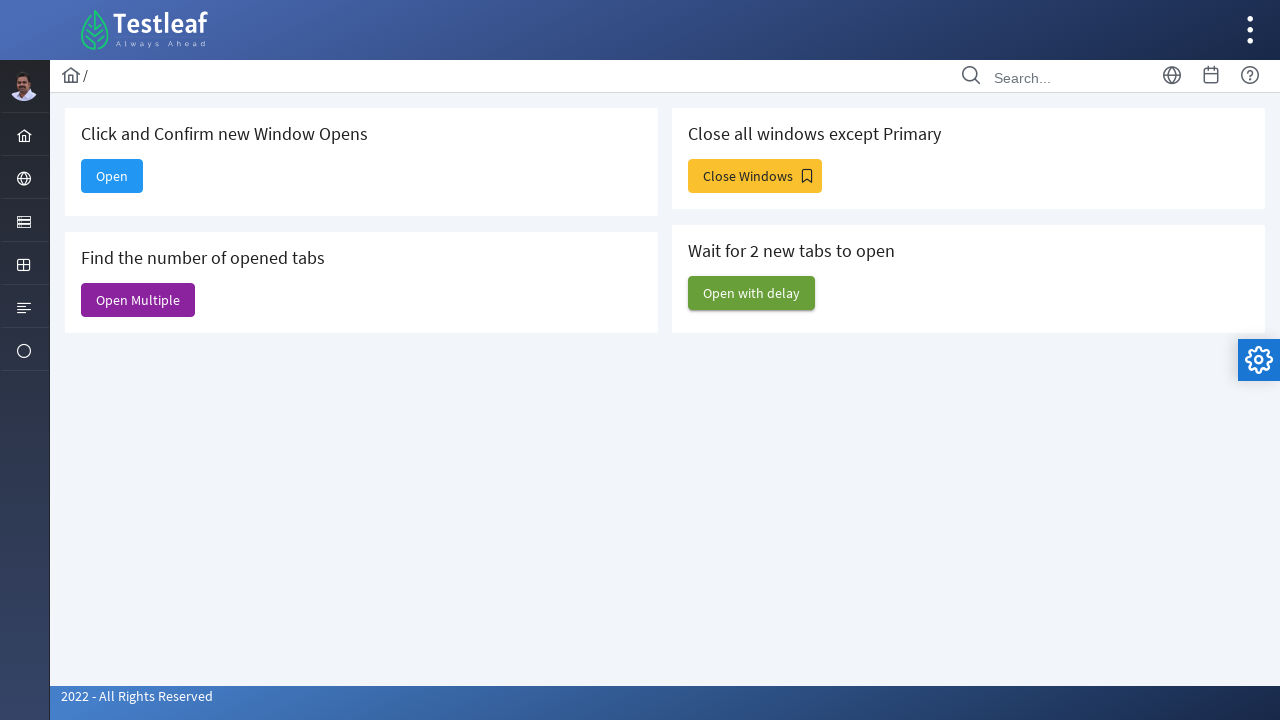

Clicked button to close multiple windows at (755, 176) on button#j_idt88\:j_idt93
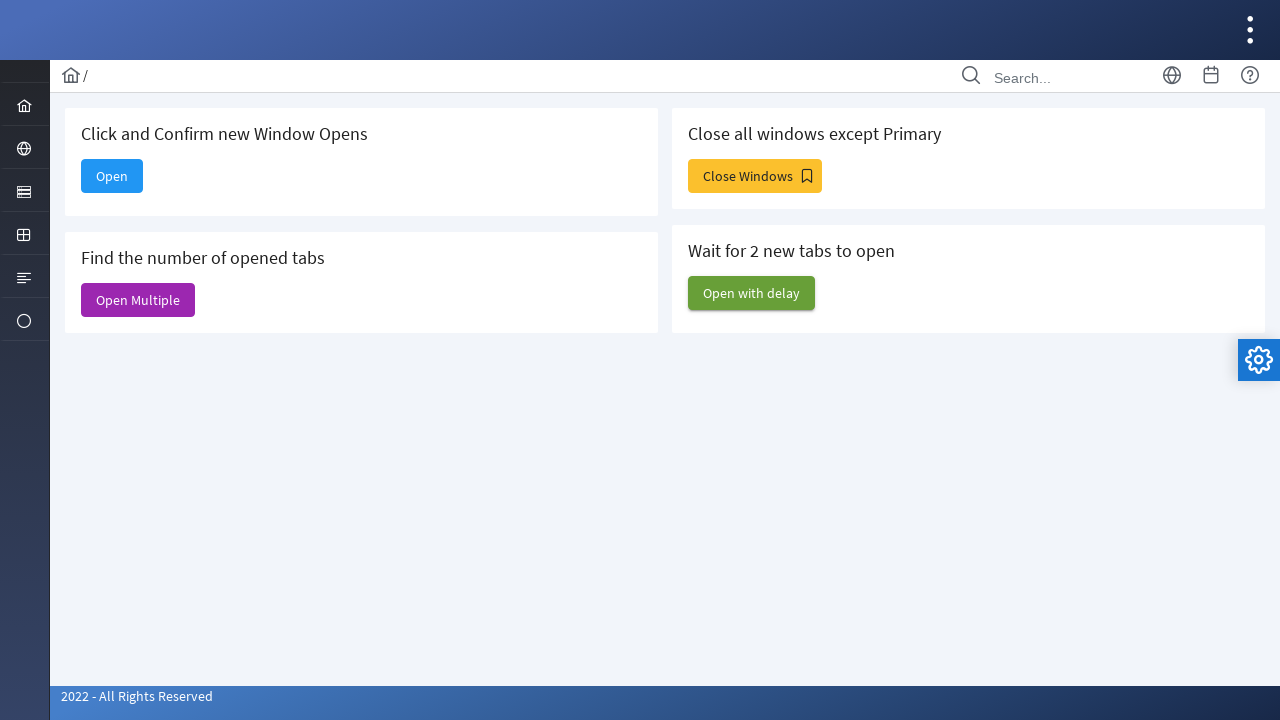

Waited 1000ms for windows to open
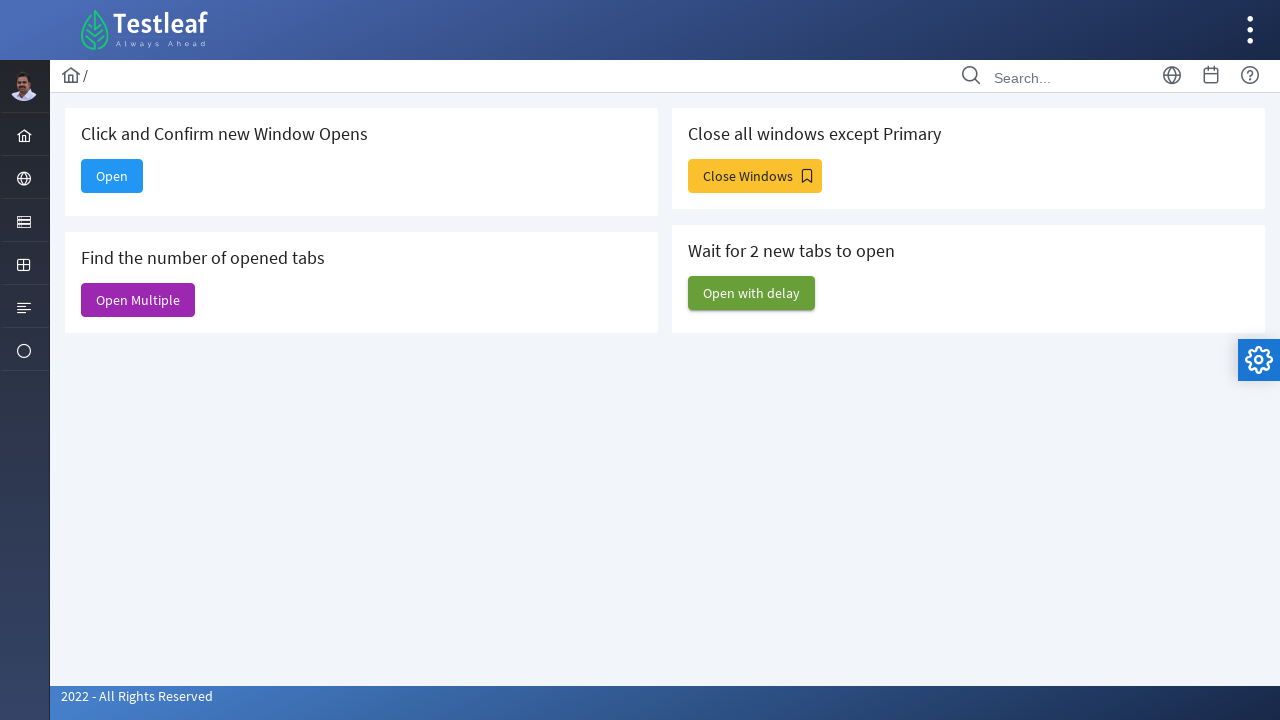

Closed all non-primary windows except those titled 'Window'
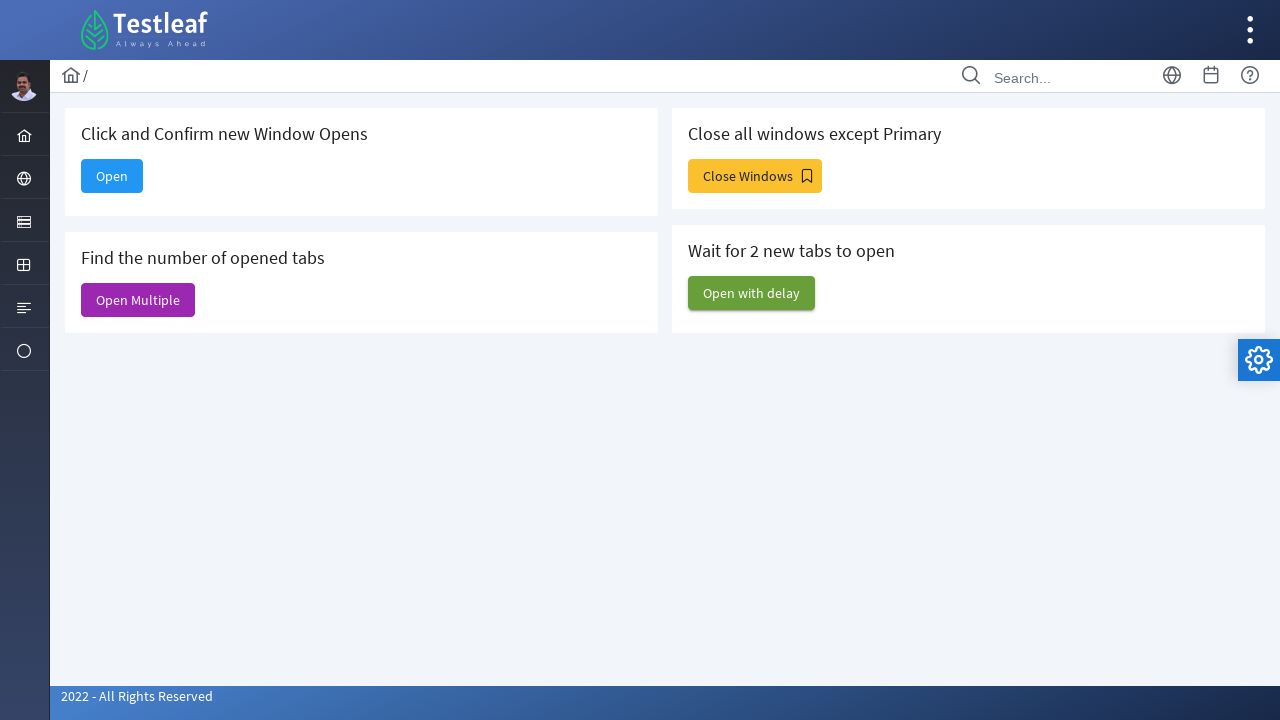

Primary window title verified: Window
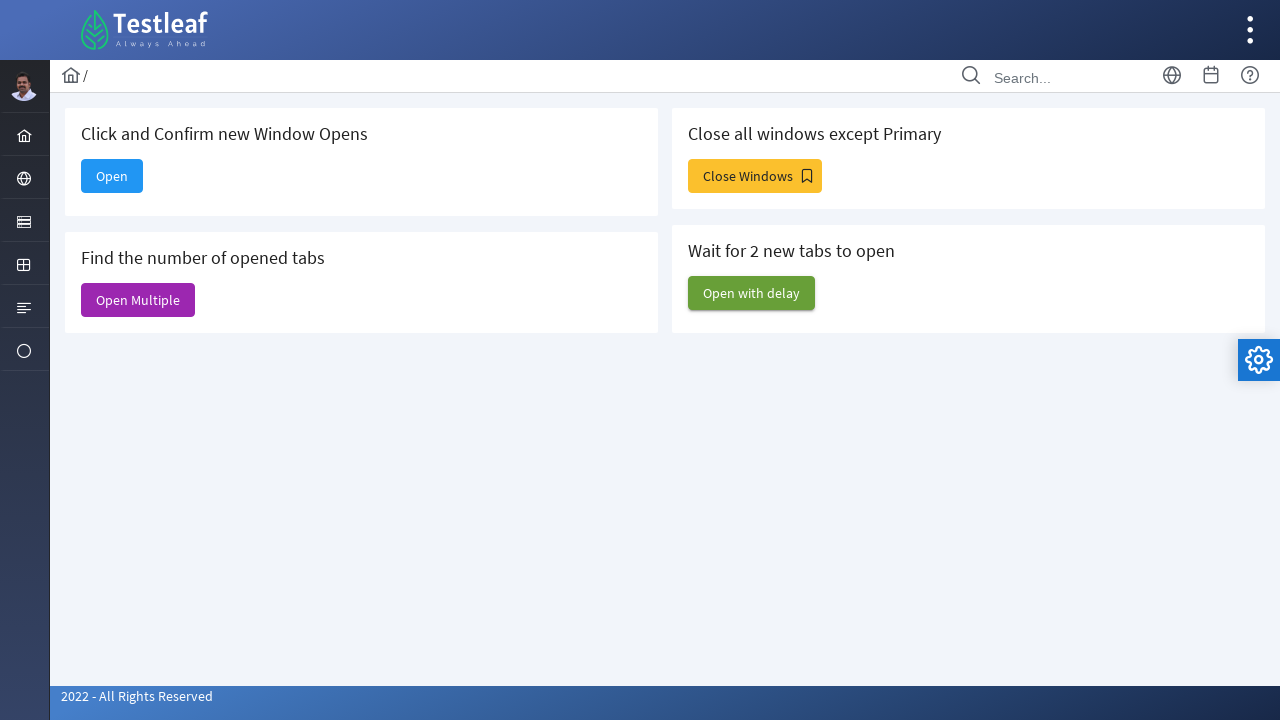

Clicked button to open 2 new tabs at (752, 293) on button#j_idt88\:j_idt95
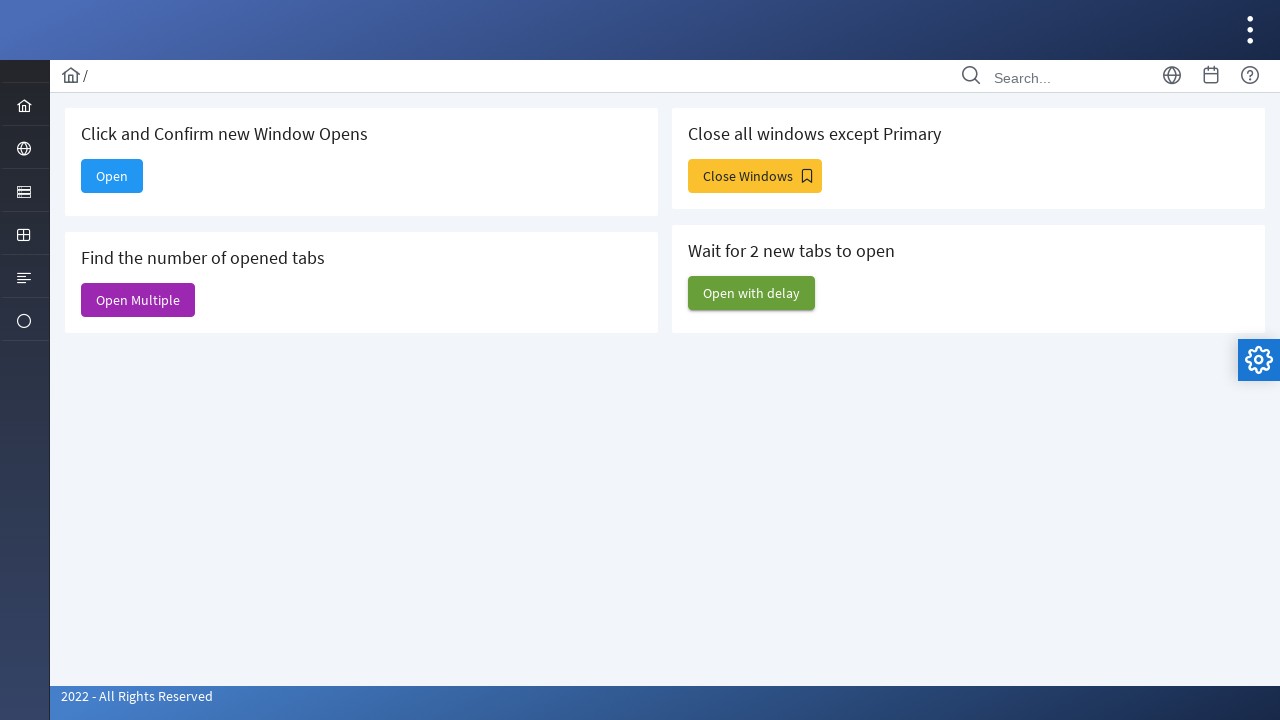

Waited 2000ms for windows to fully open
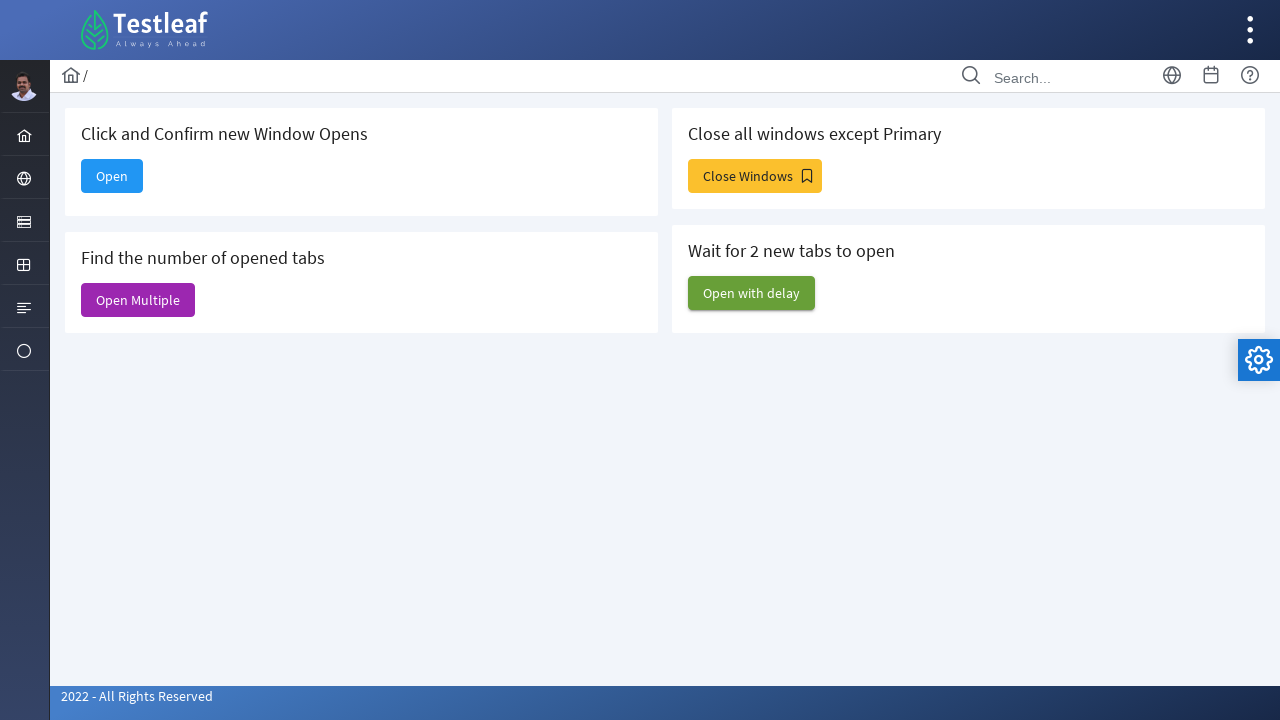

Waited for total page count to reach 3
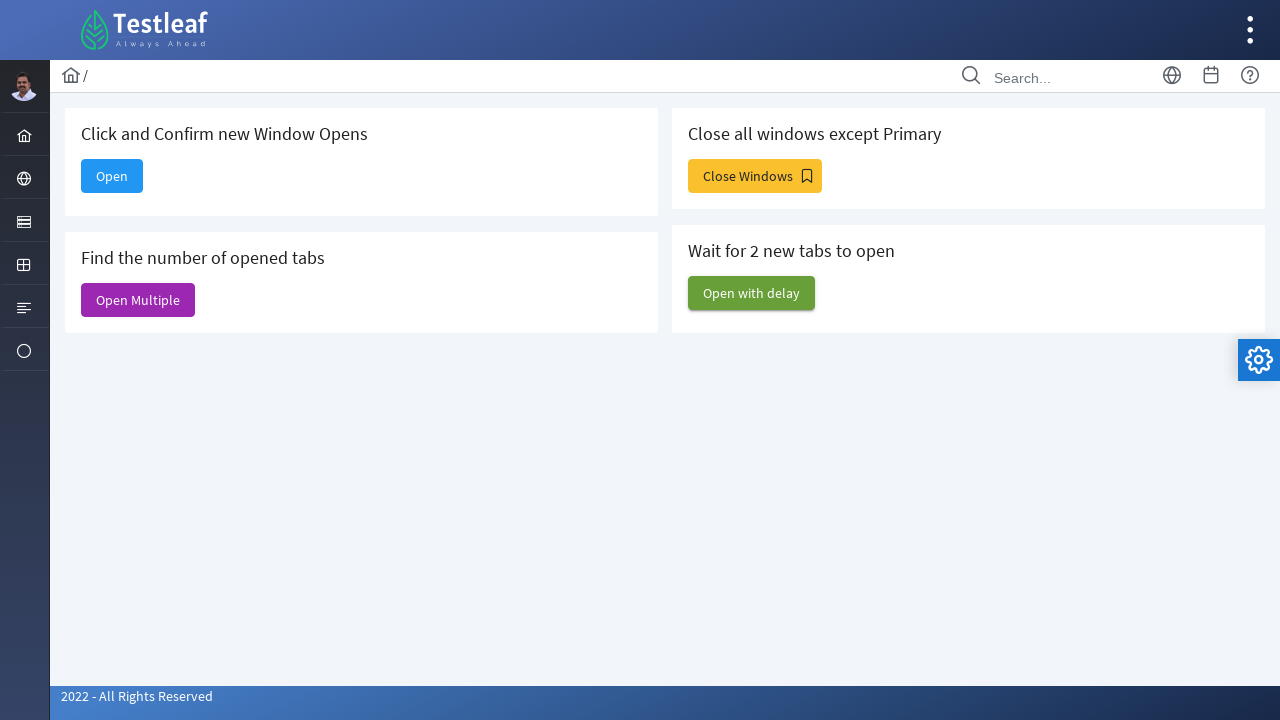

Final page count: 3
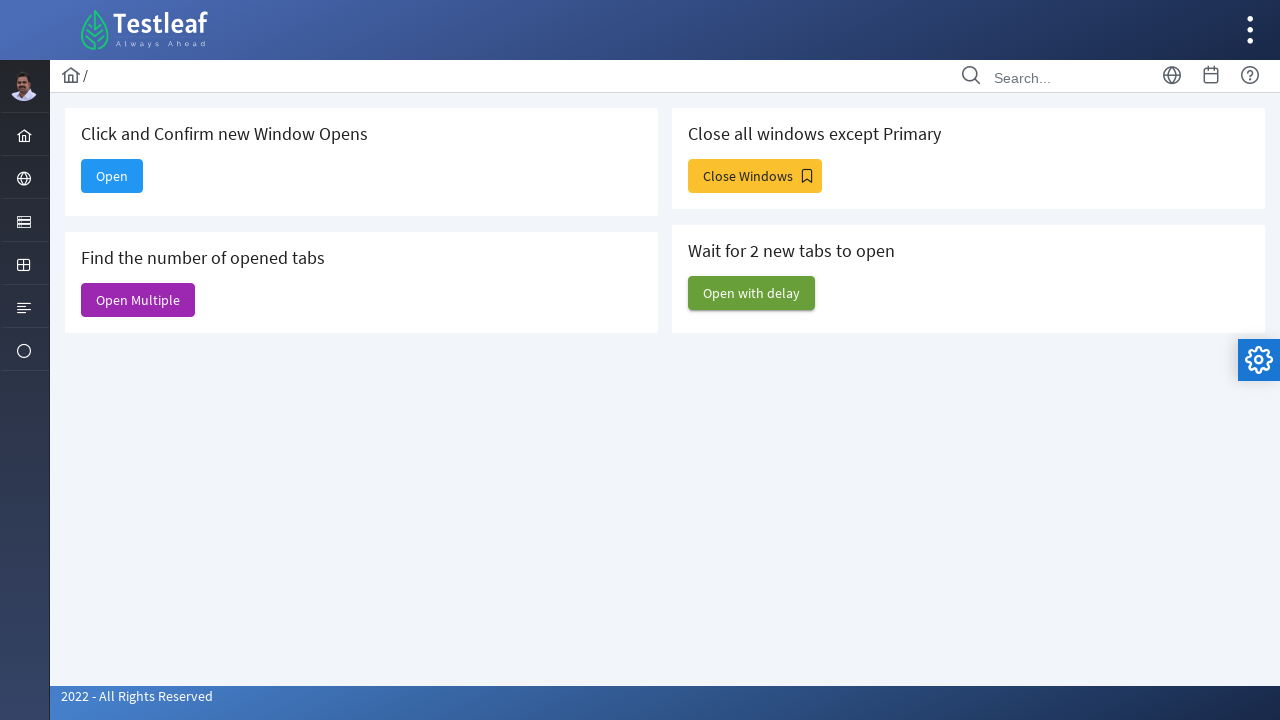

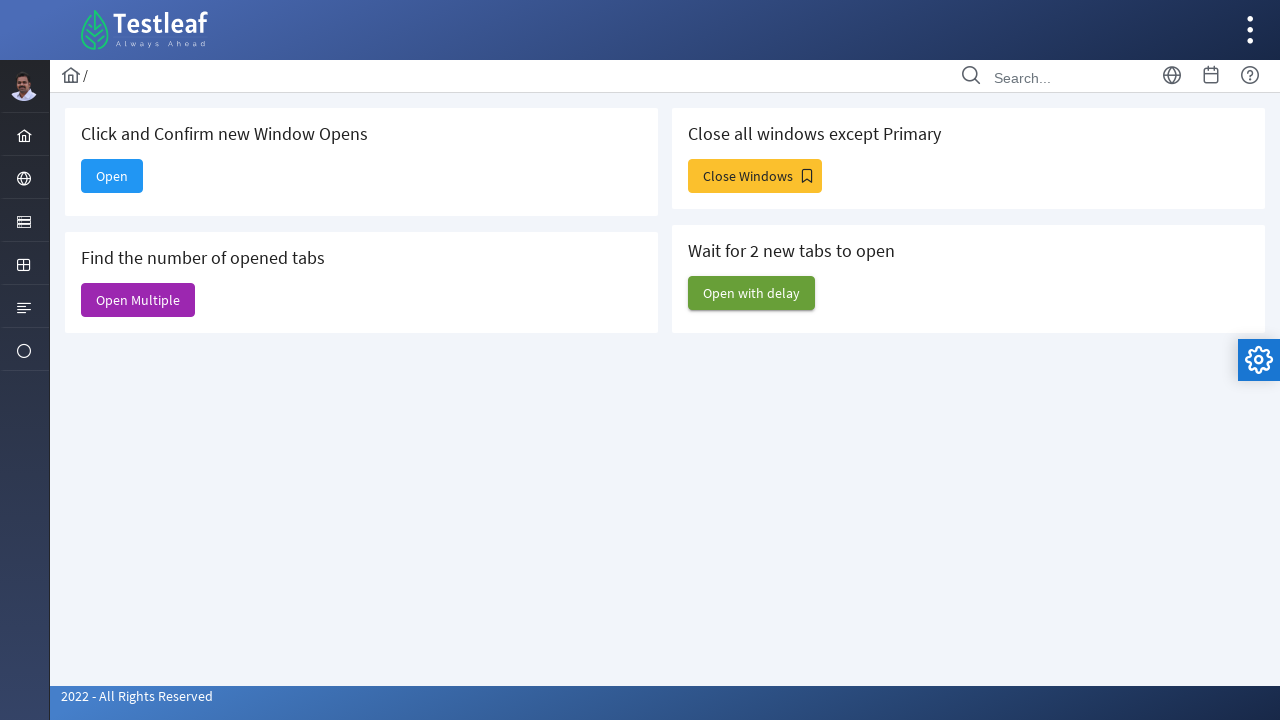